Tests a practice form submission by filling out all fields including name, email, gender, phone number, date of birth, subjects, hobbies, address, state and city, then submits and verifies the data in the confirmation modal.

Starting URL: https://demoqa.com/automation-practice-form

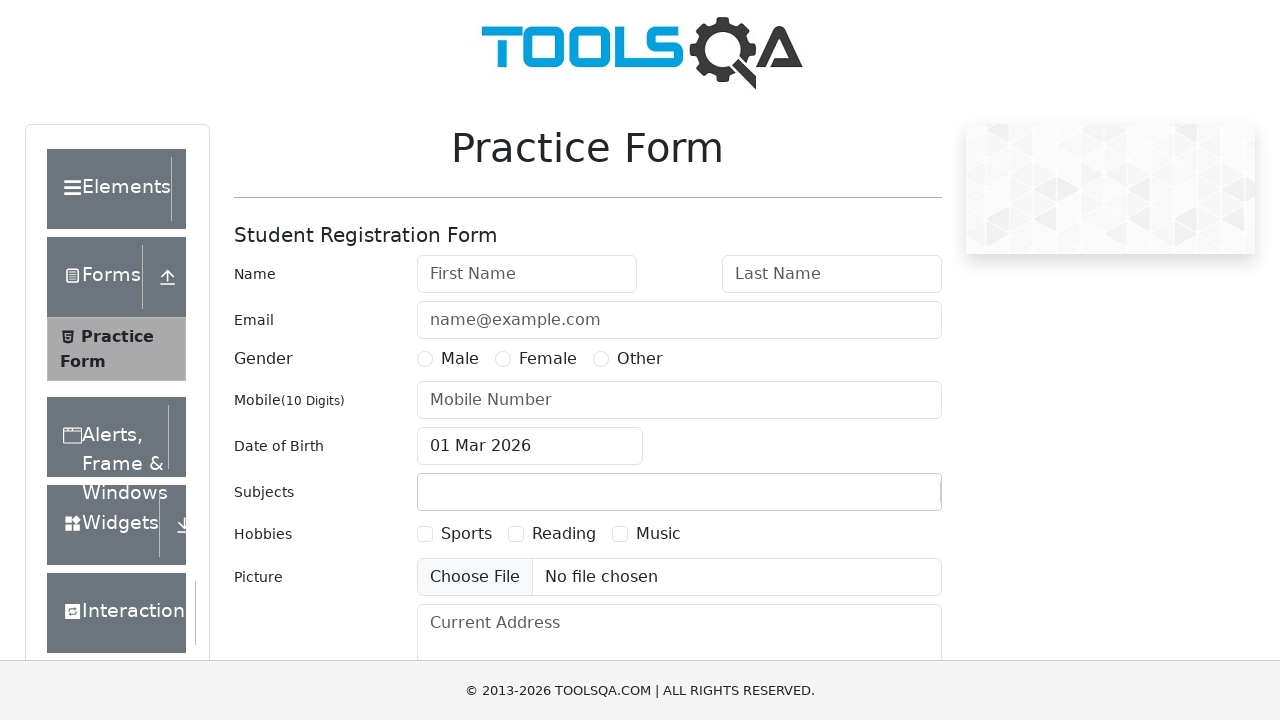

Practice form loaded
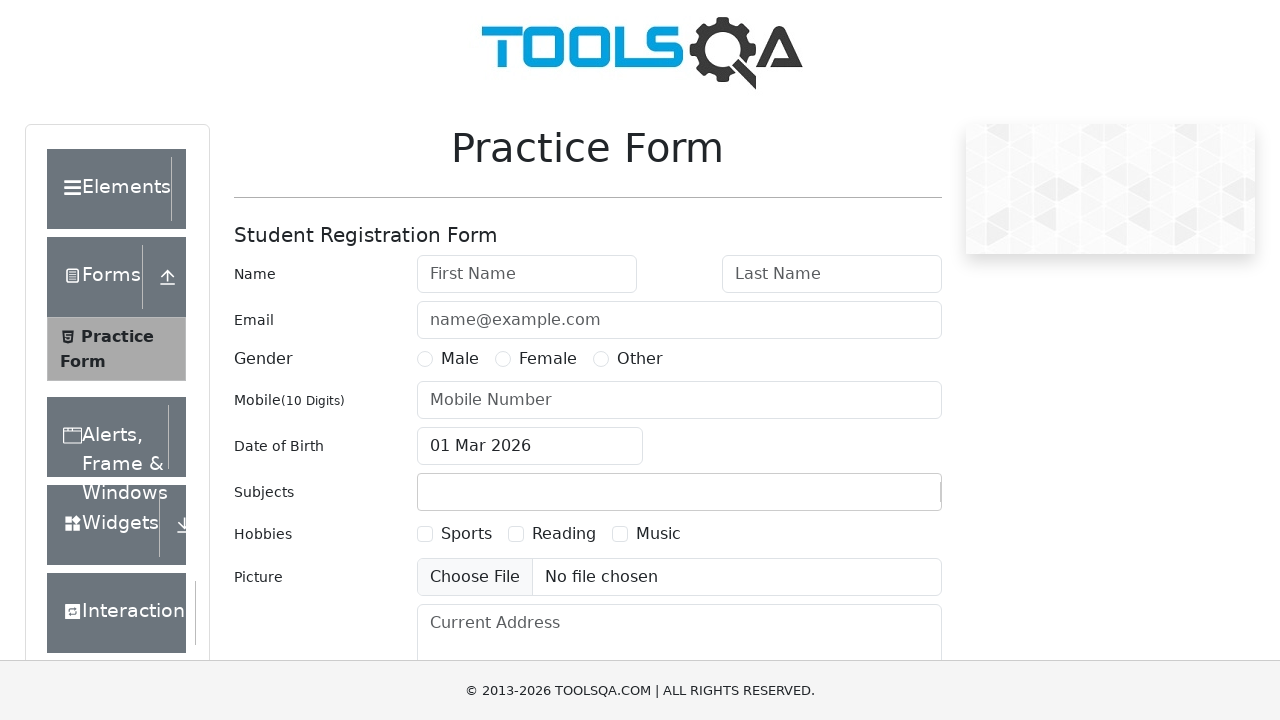

Filled first name field with 'Alex' on #firstName
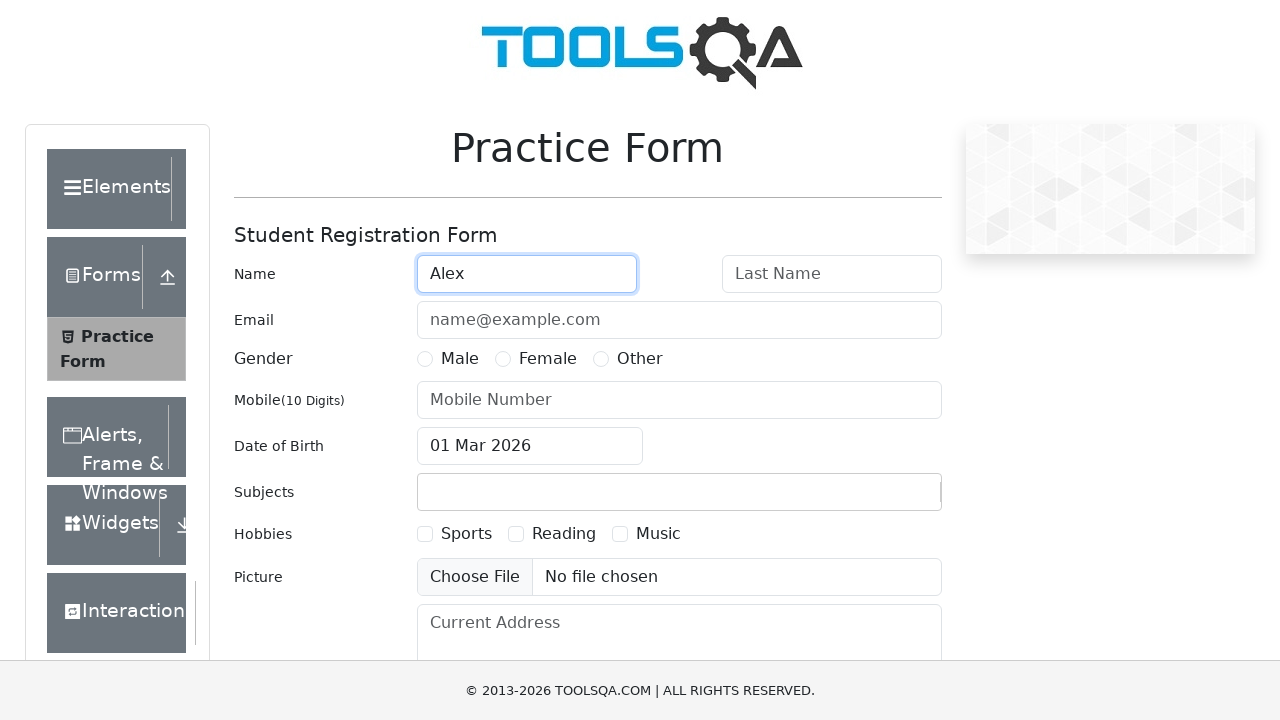

Filled last name field with 'Shapovalov' on #lastName
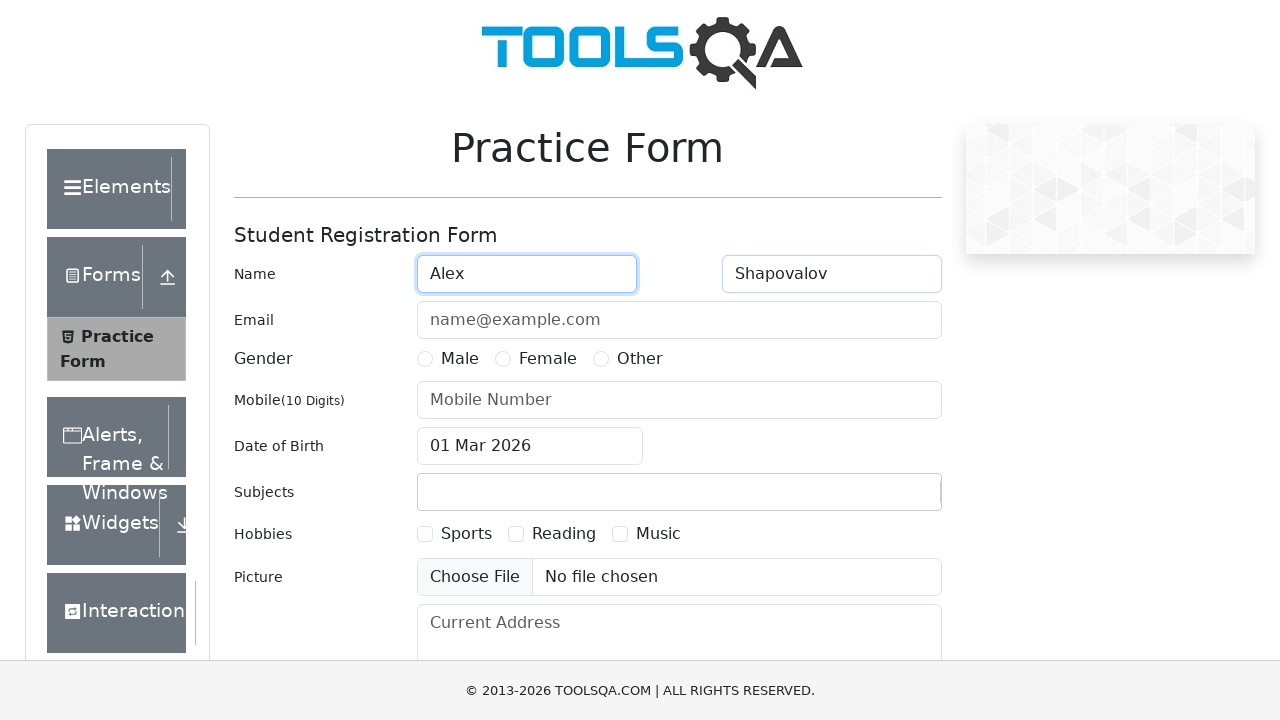

Filled email field with 'example@gmail.ru' on #userEmail
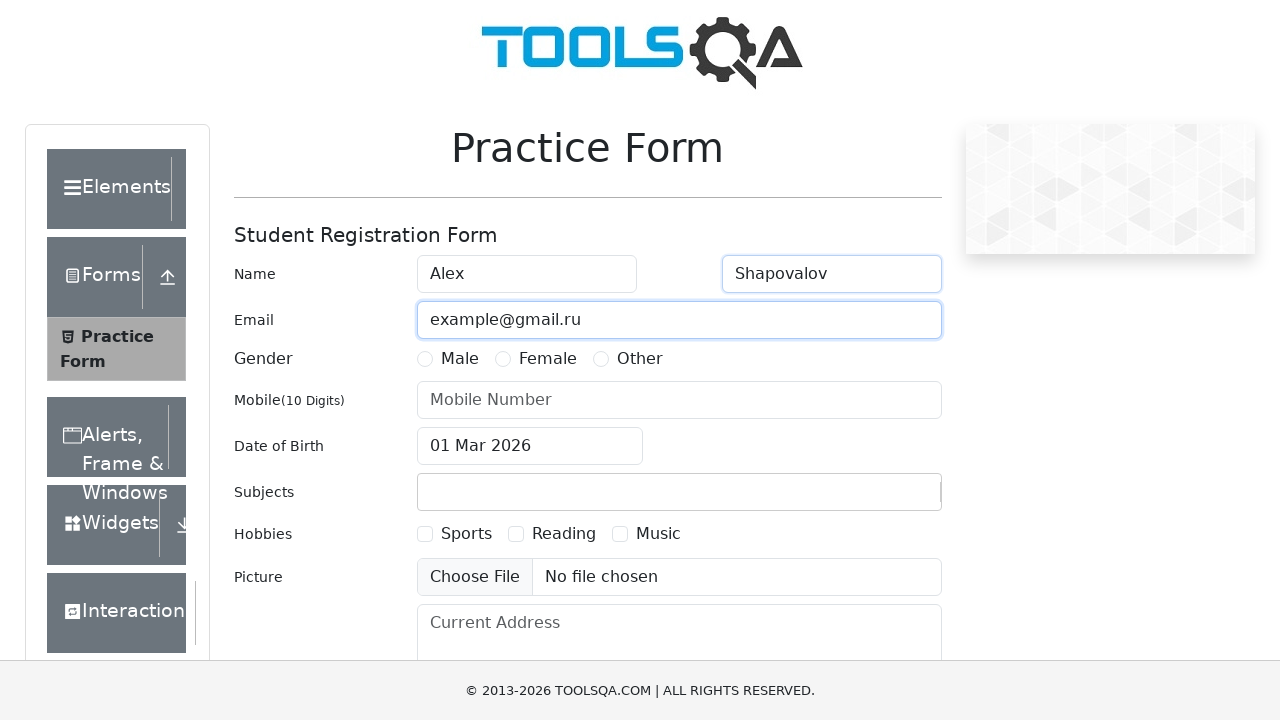

Selected Male gender option at (460, 359) on label[for='gender-radio-1']
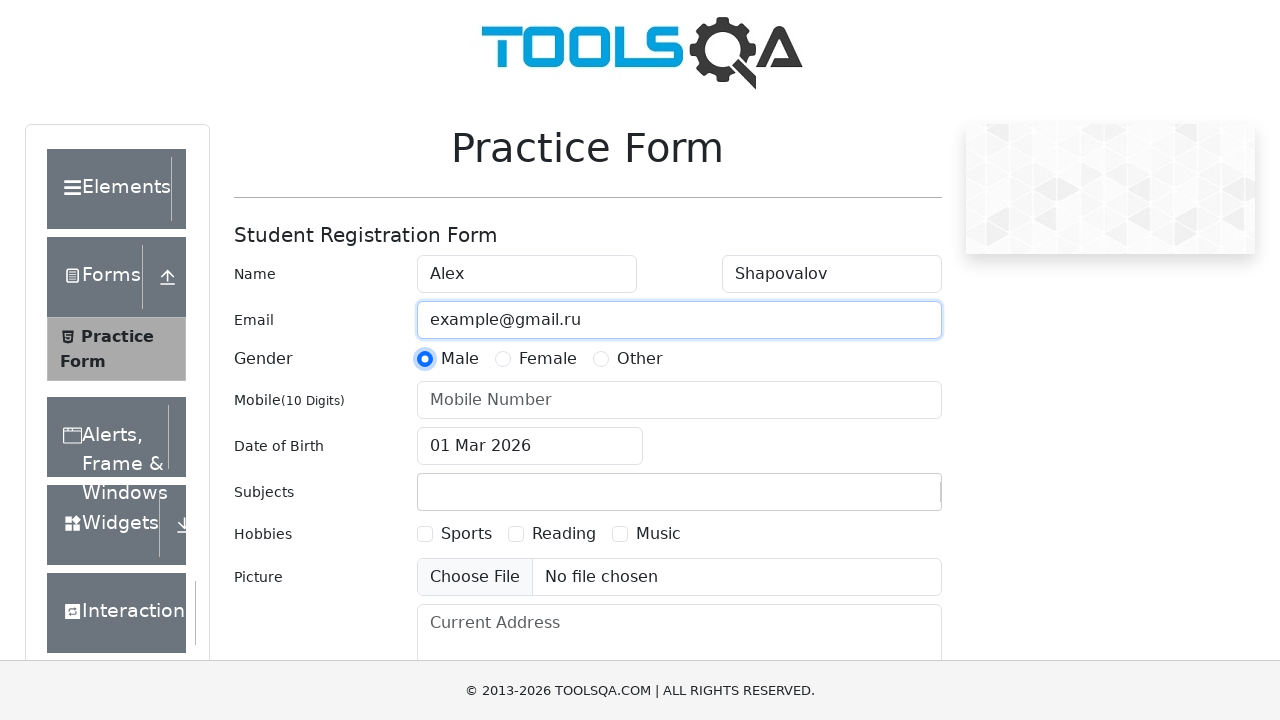

Filled mobile number field with '9996435458' on #userNumber
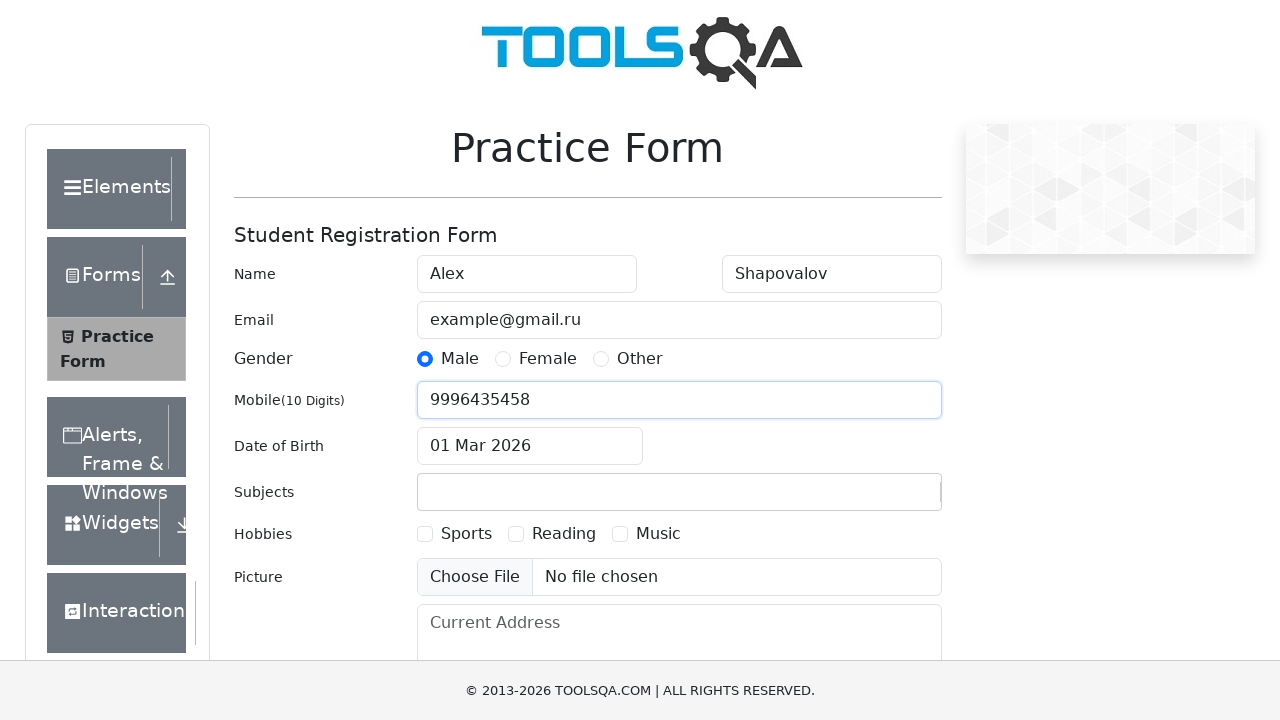

Clicked date of birth field to open date picker at (530, 446) on #dateOfBirthInput
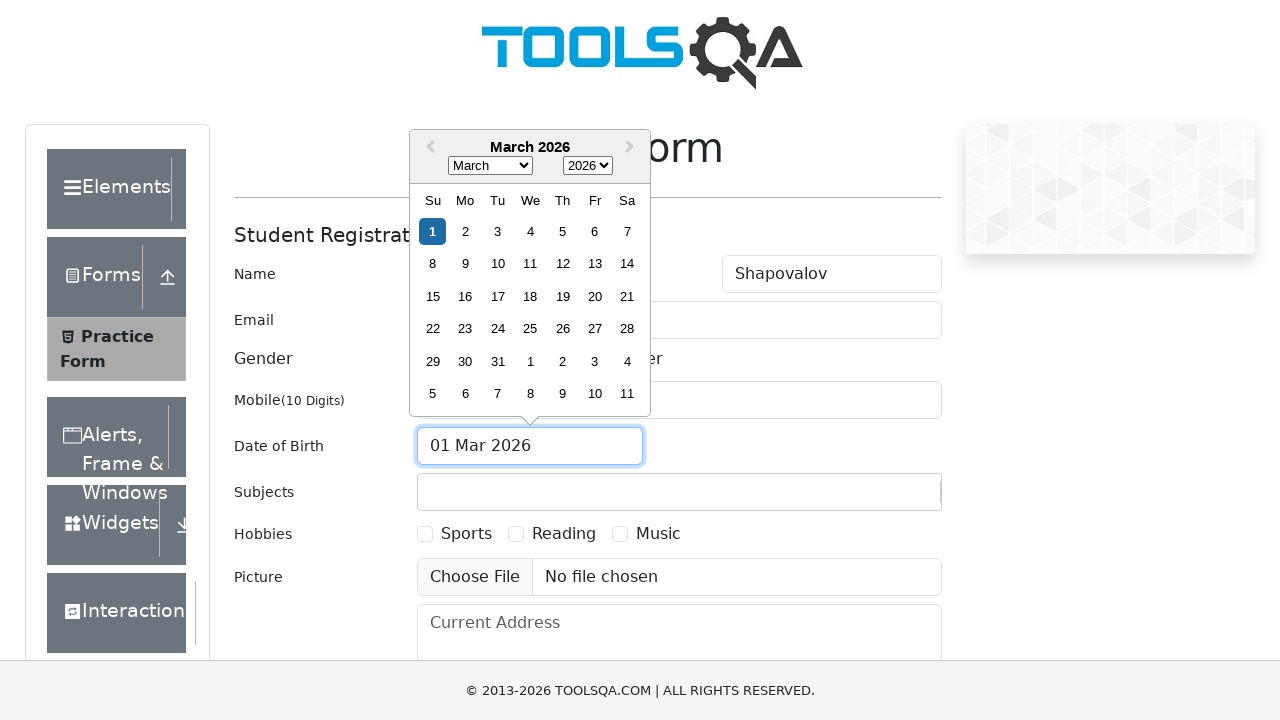

Date picker appeared
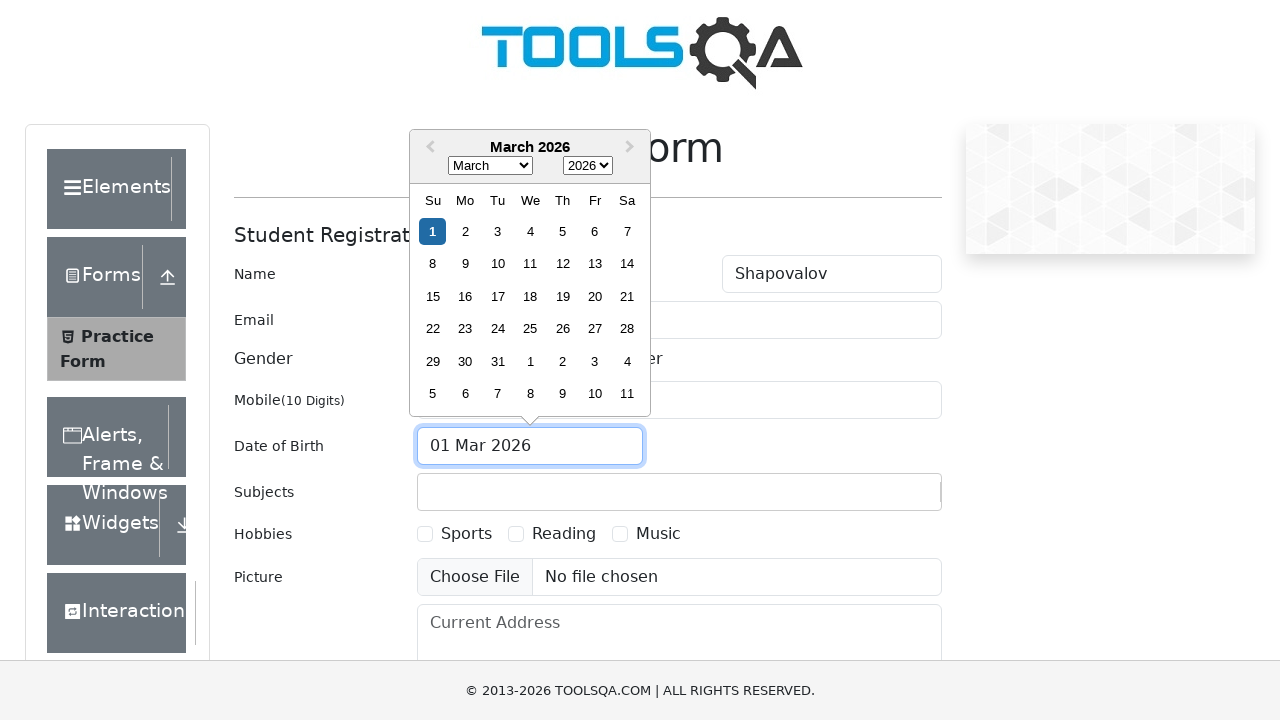

Selected year 1993 in date picker on select.react-datepicker__year-select
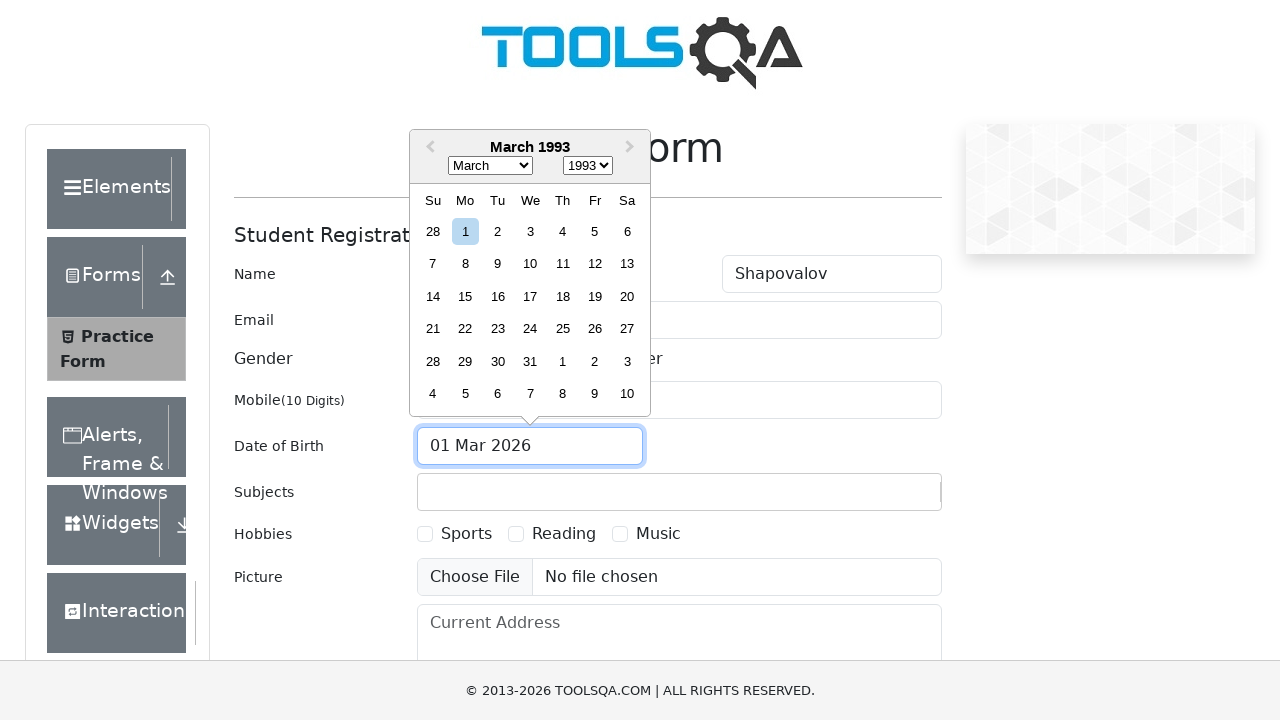

Selected November in date picker on select.react-datepicker__month-select
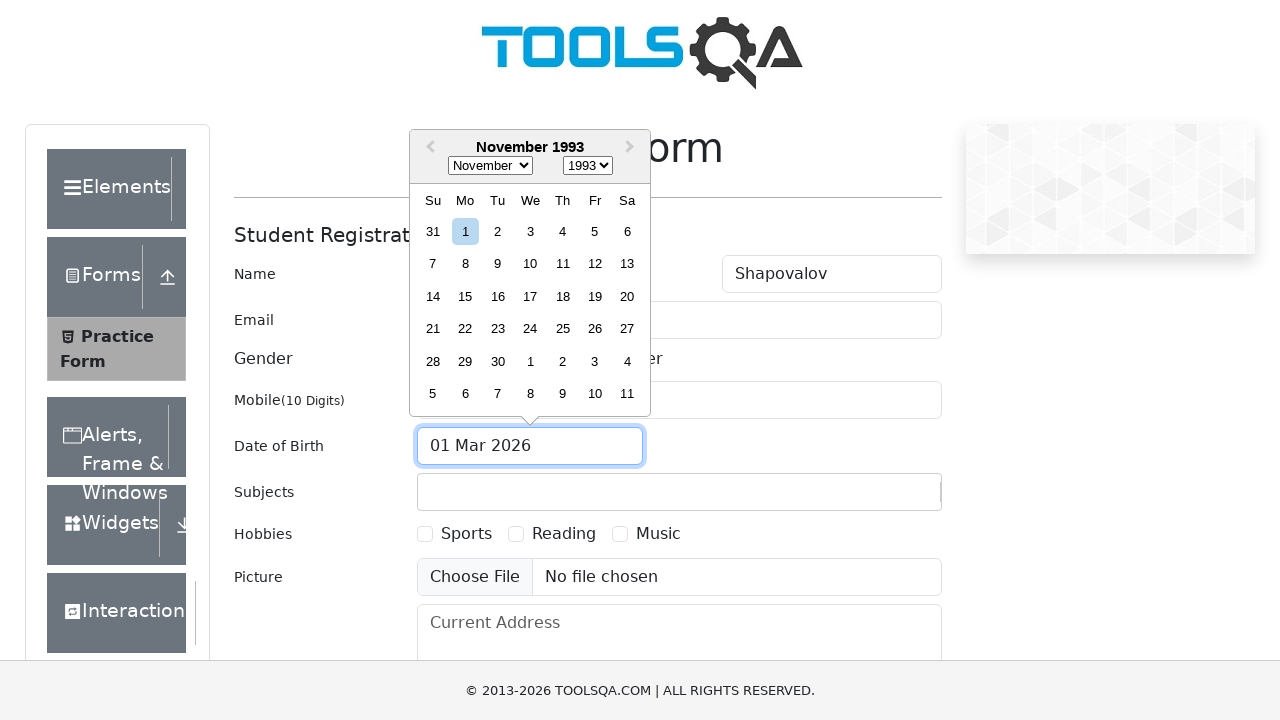

Selected day 21 in date picker at (433, 329) on div.react-datepicker__day--021
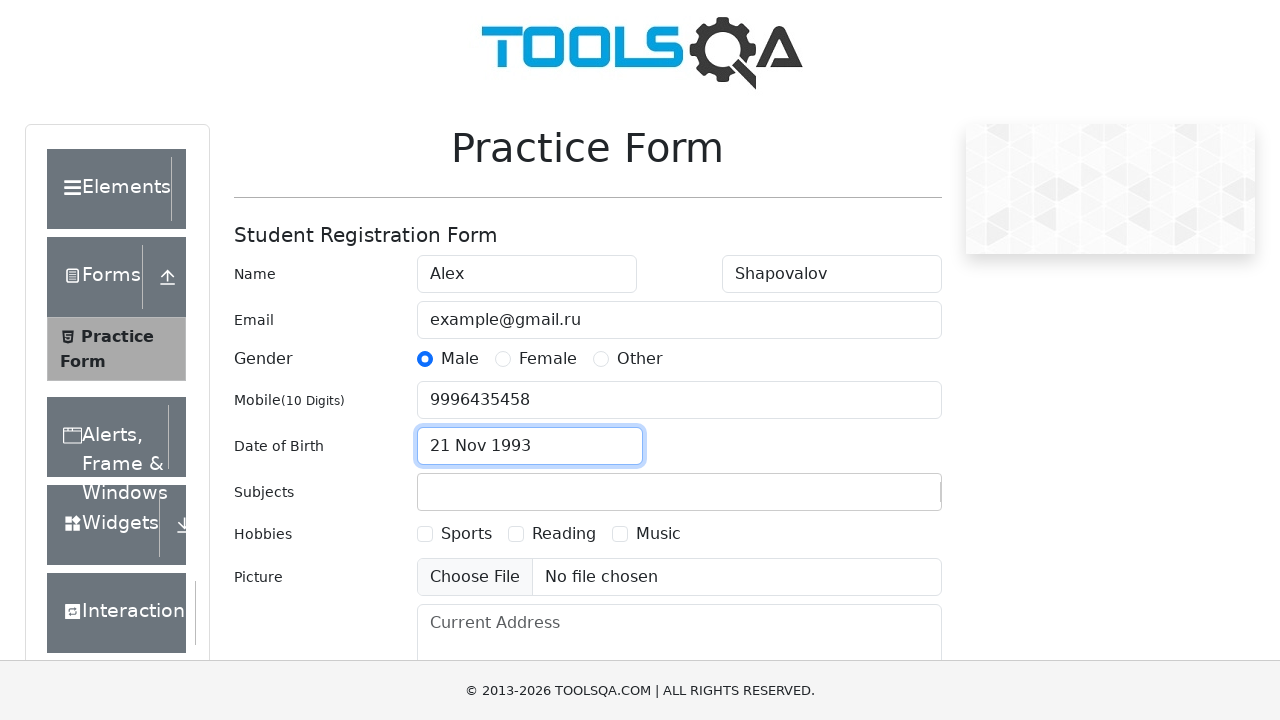

Filled subjects input with 'Maths' on #subjectsInput
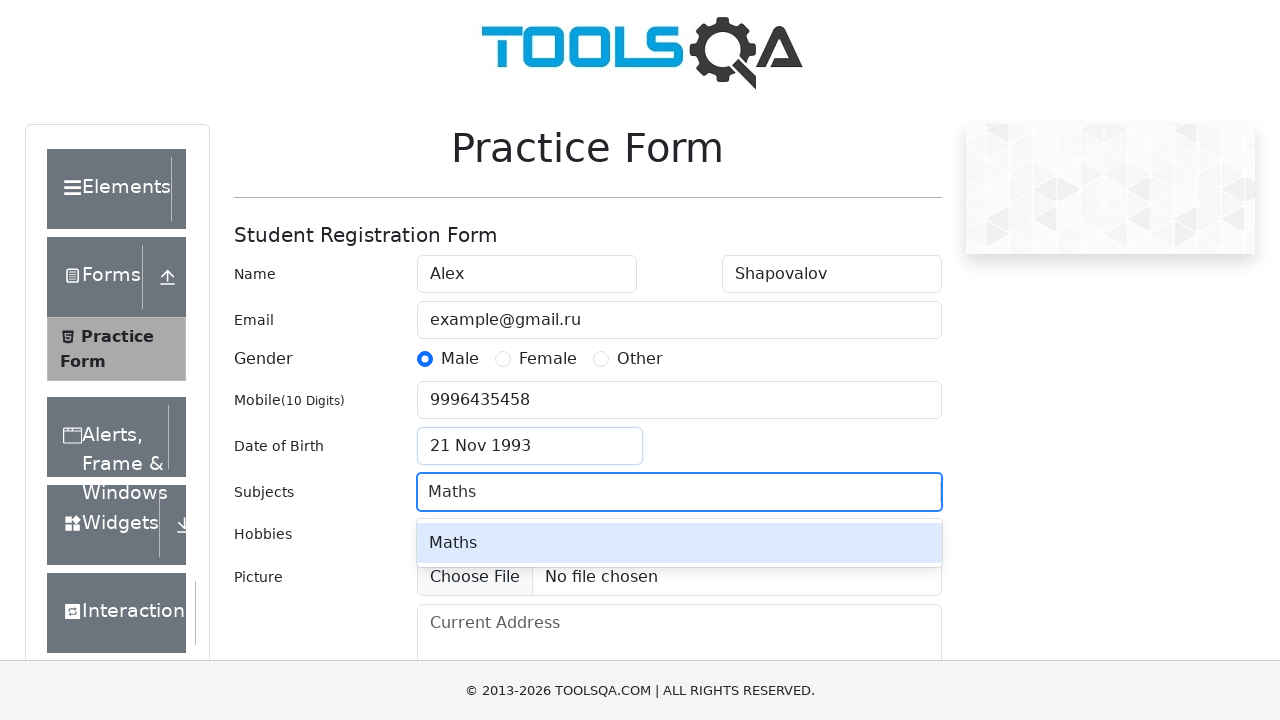

Pressed Enter to confirm subject selection on #subjectsInput
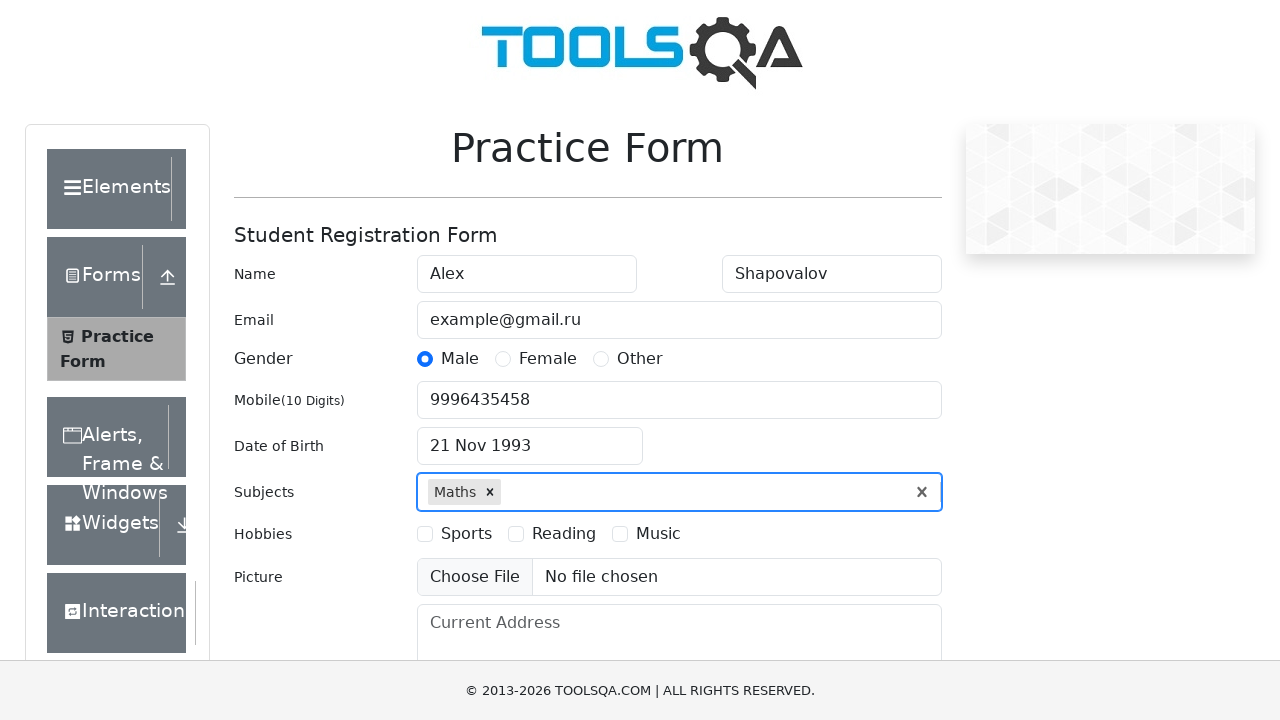

Selected Sports hobby checkbox at (466, 534) on label[for='hobbies-checkbox-1']
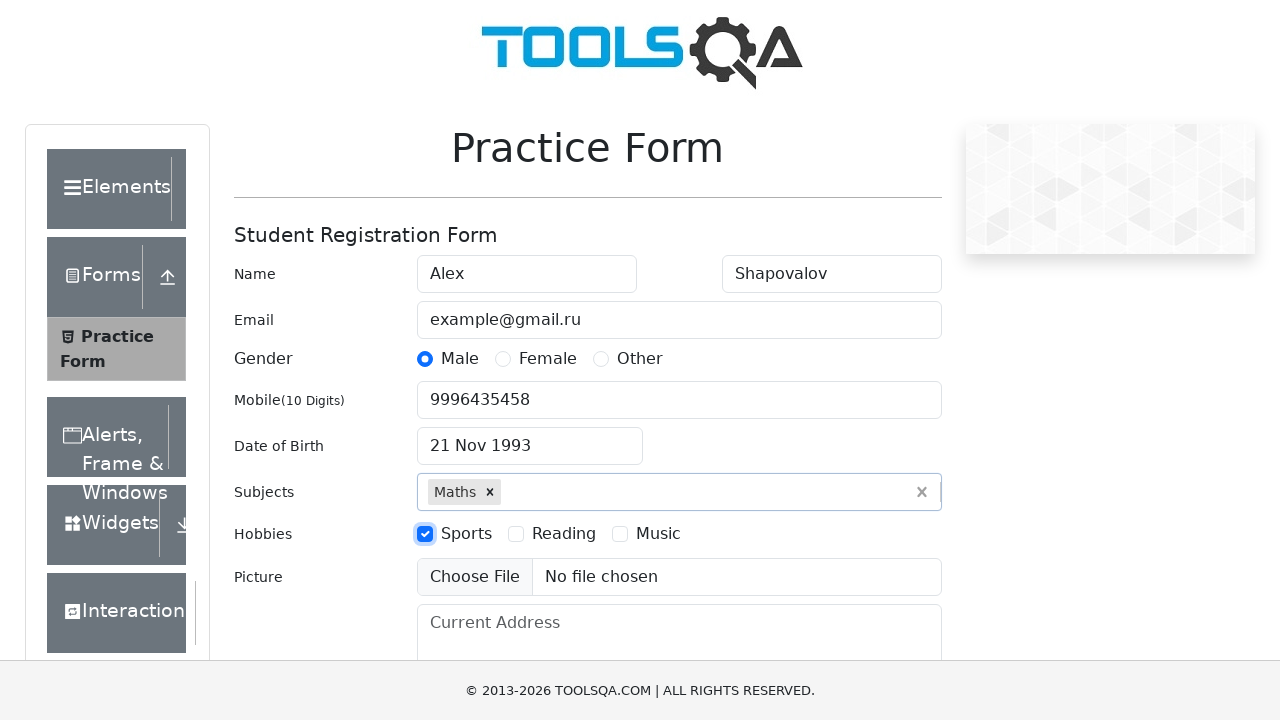

Filled current address field with 'Novosibirsk' on #currentAddress
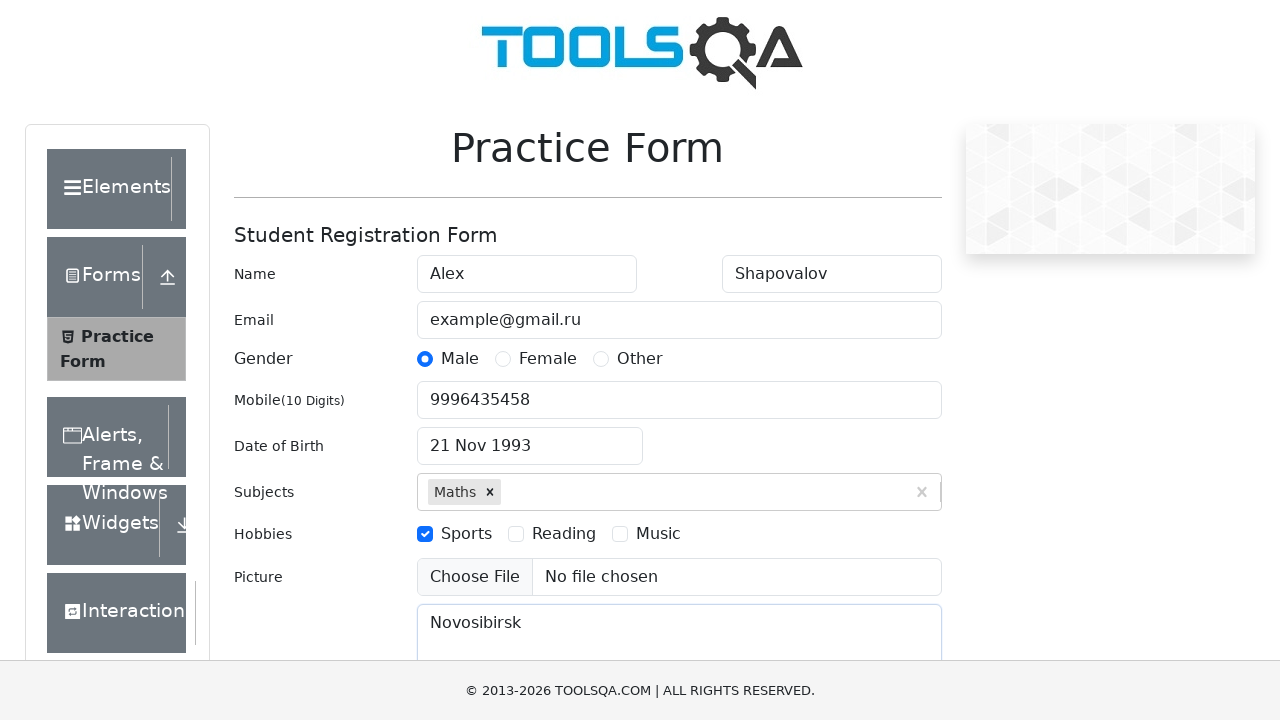

Filled state selection input with 'NCR' on #react-select-3-input
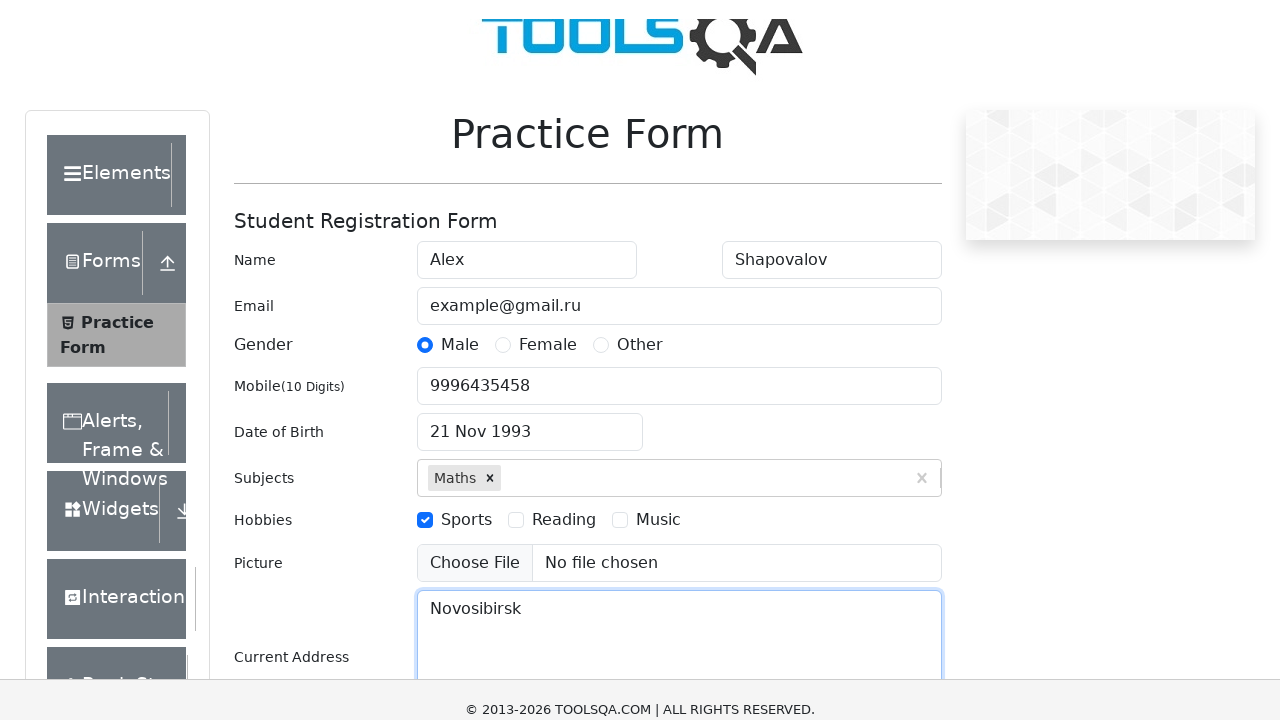

Pressed Enter to select NCR state on #react-select-3-input
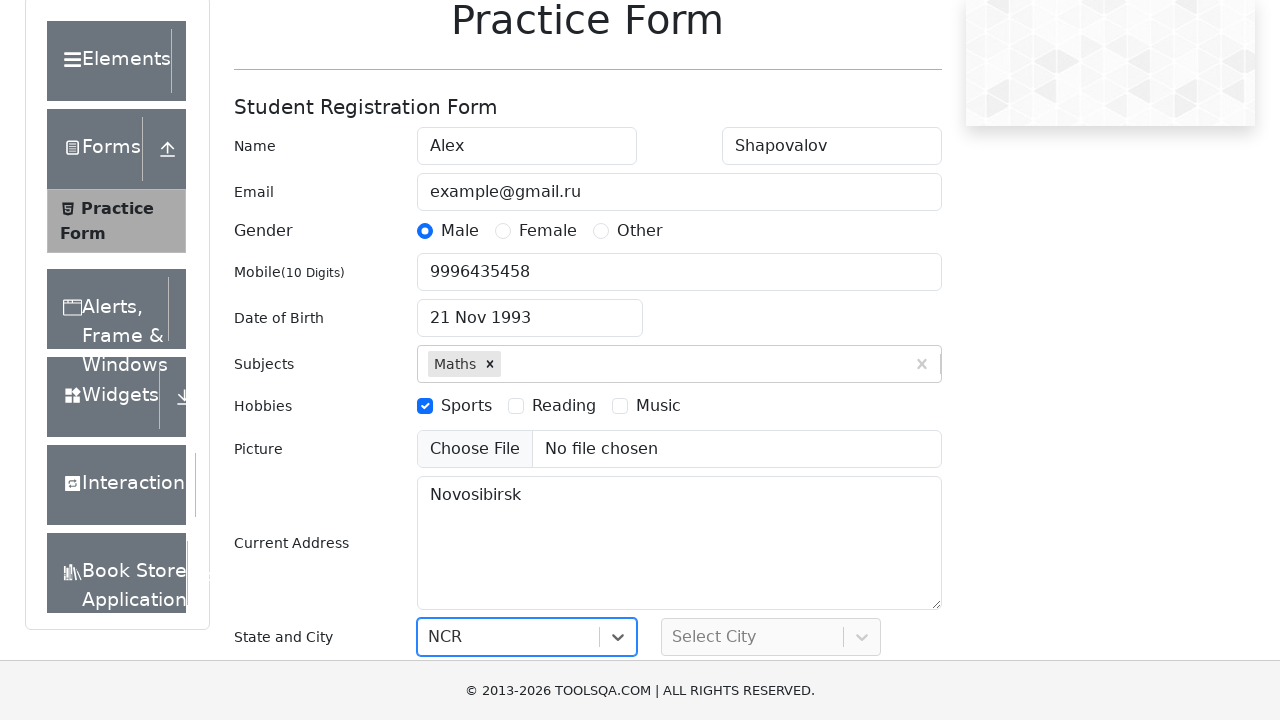

Filled city selection input with 'Delhi' on #react-select-4-input
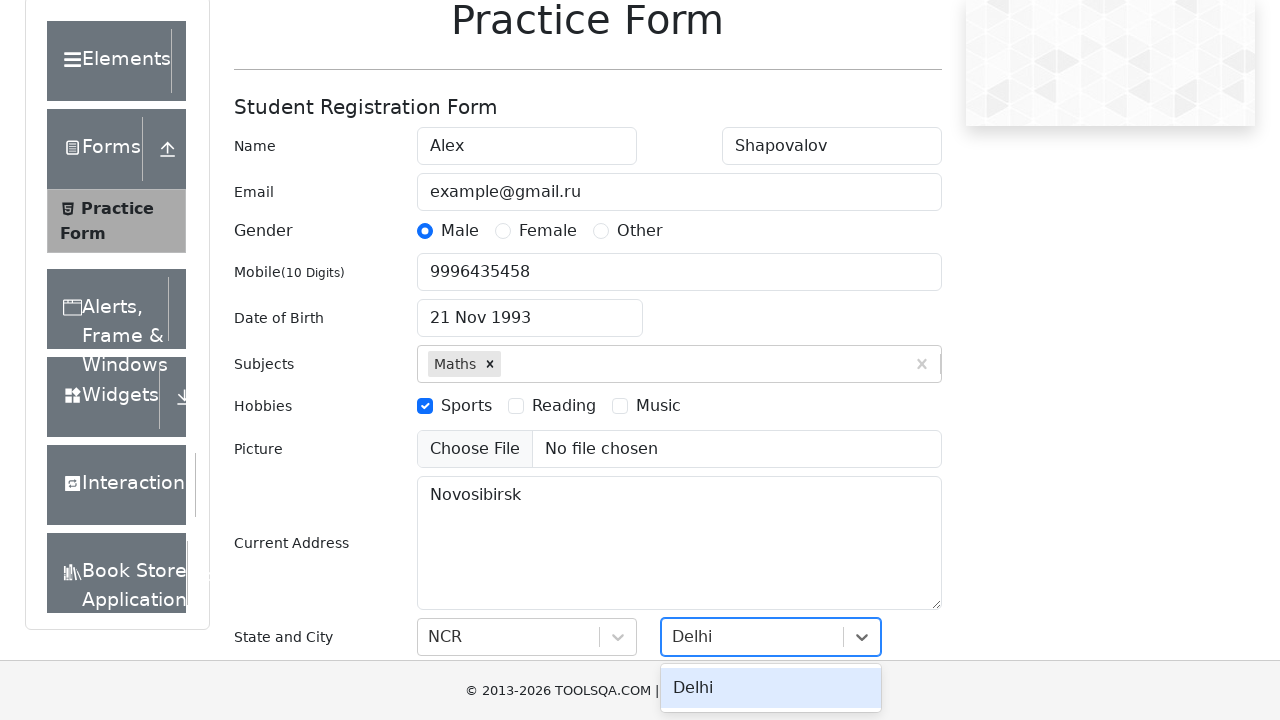

Pressed Enter to select Delhi city on #react-select-4-input
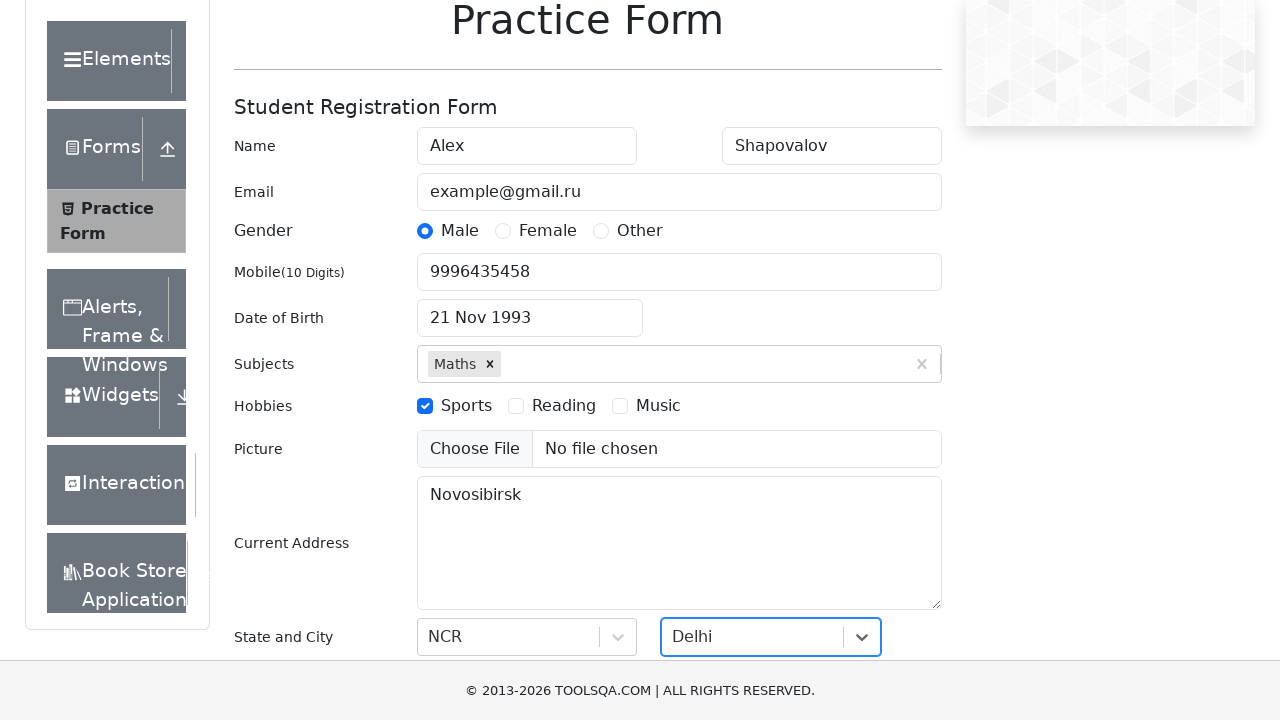

Submitted form by pressing Enter on first name field on #firstName
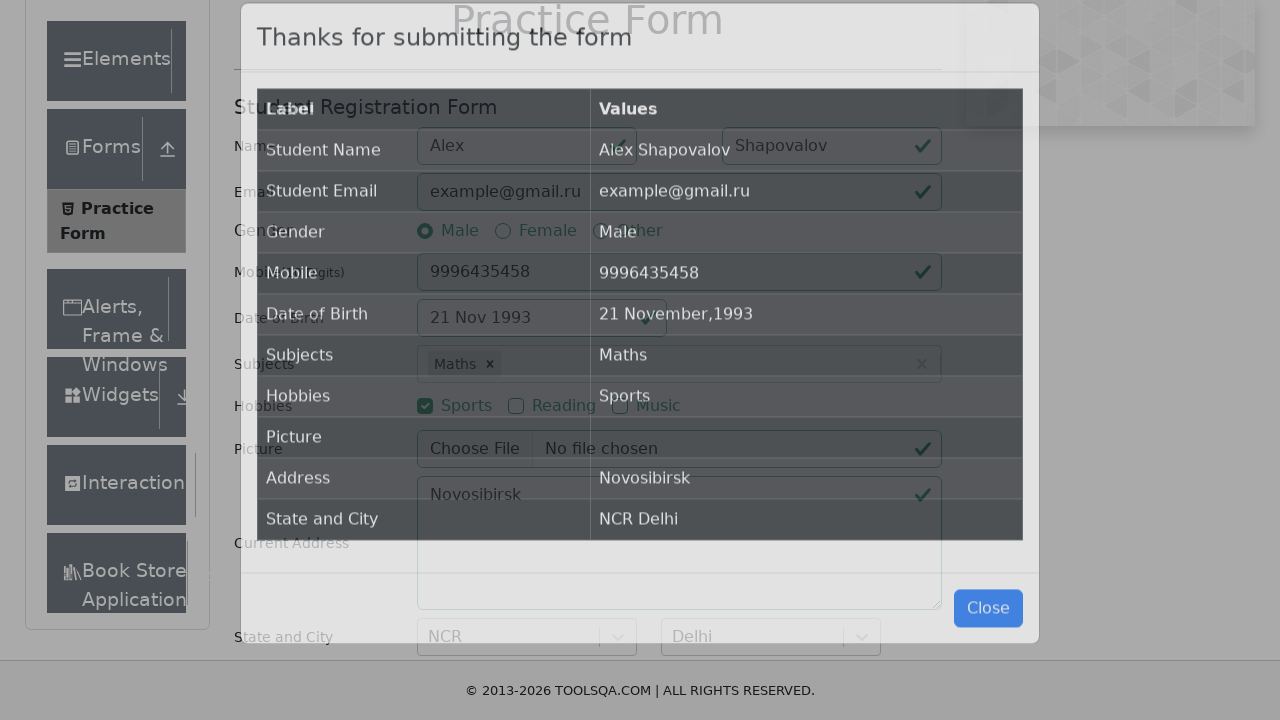

Confirmation modal appeared
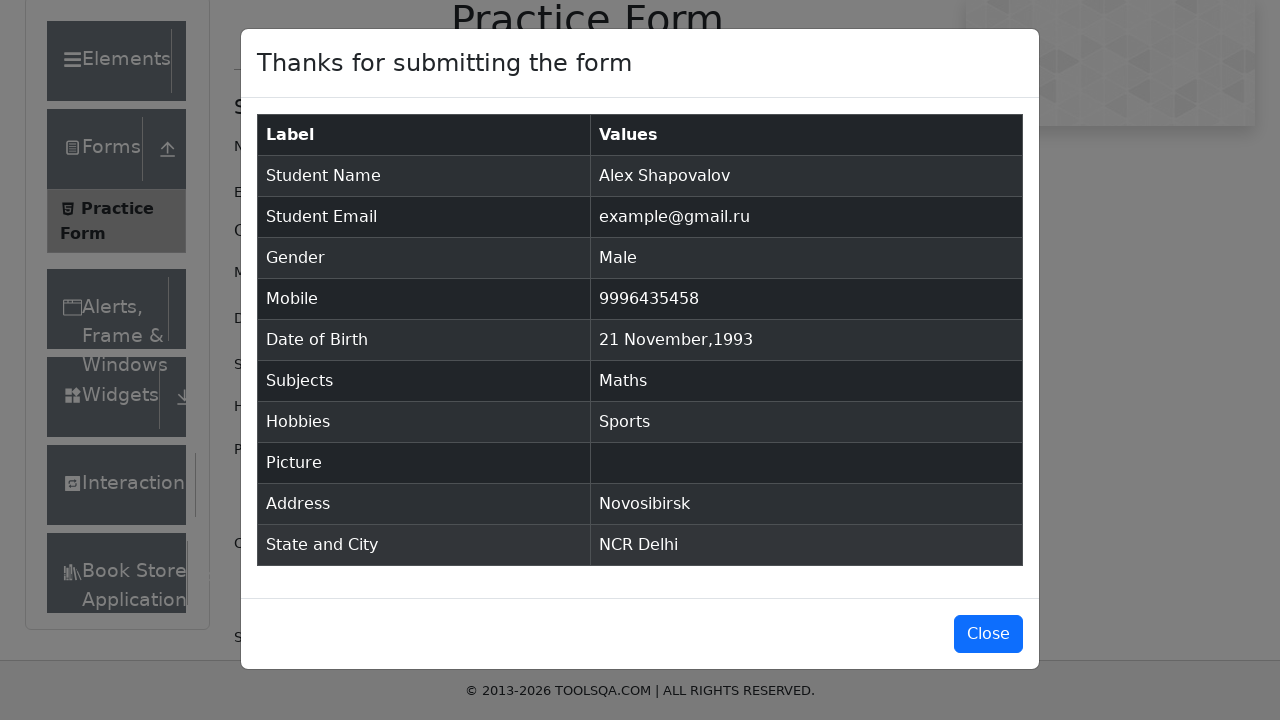

Verified submitted data displayed in confirmation modal
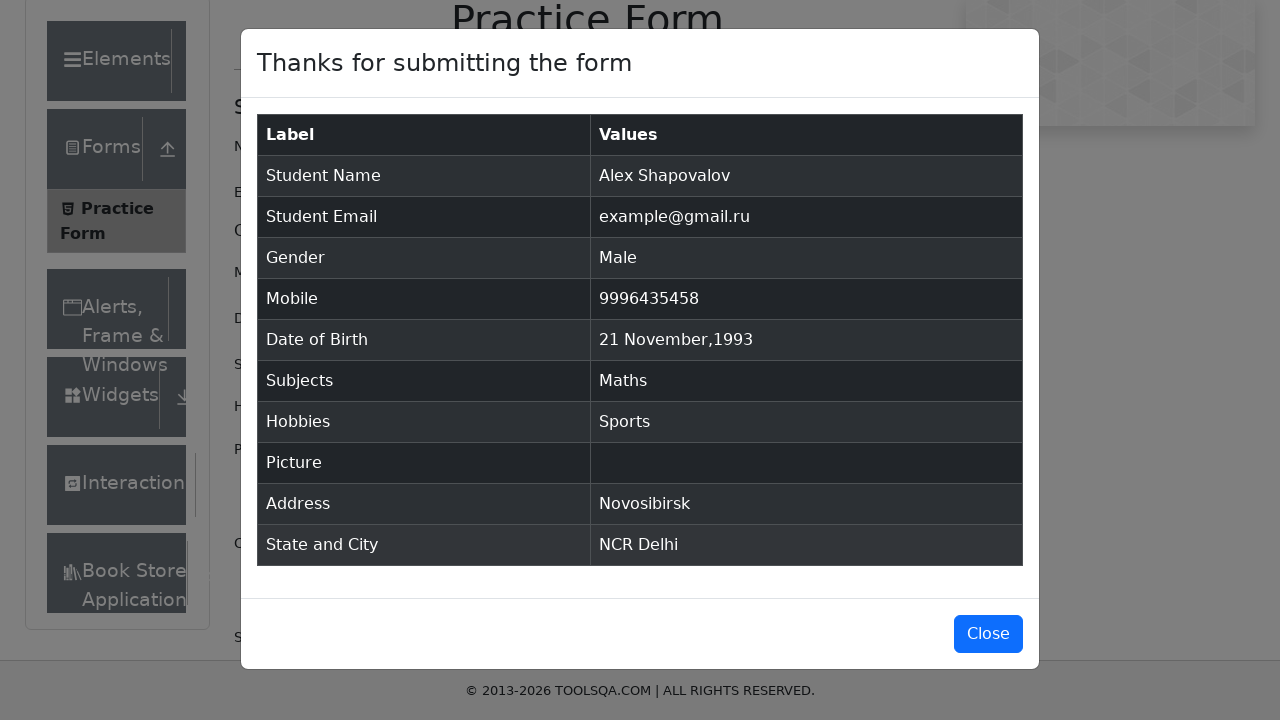

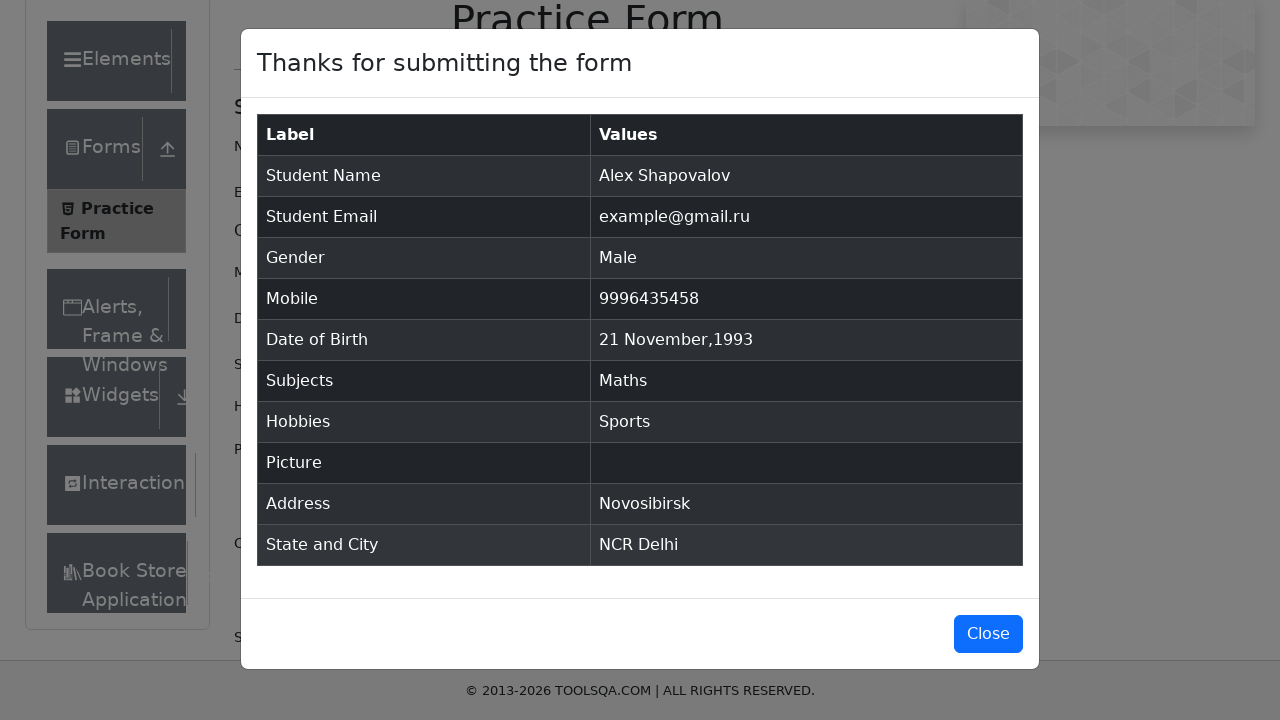